Tests the date picker functionality by clearing the input field, entering a specific date, and submitting it with Enter key

Starting URL: https://demoqa.com/date-picker

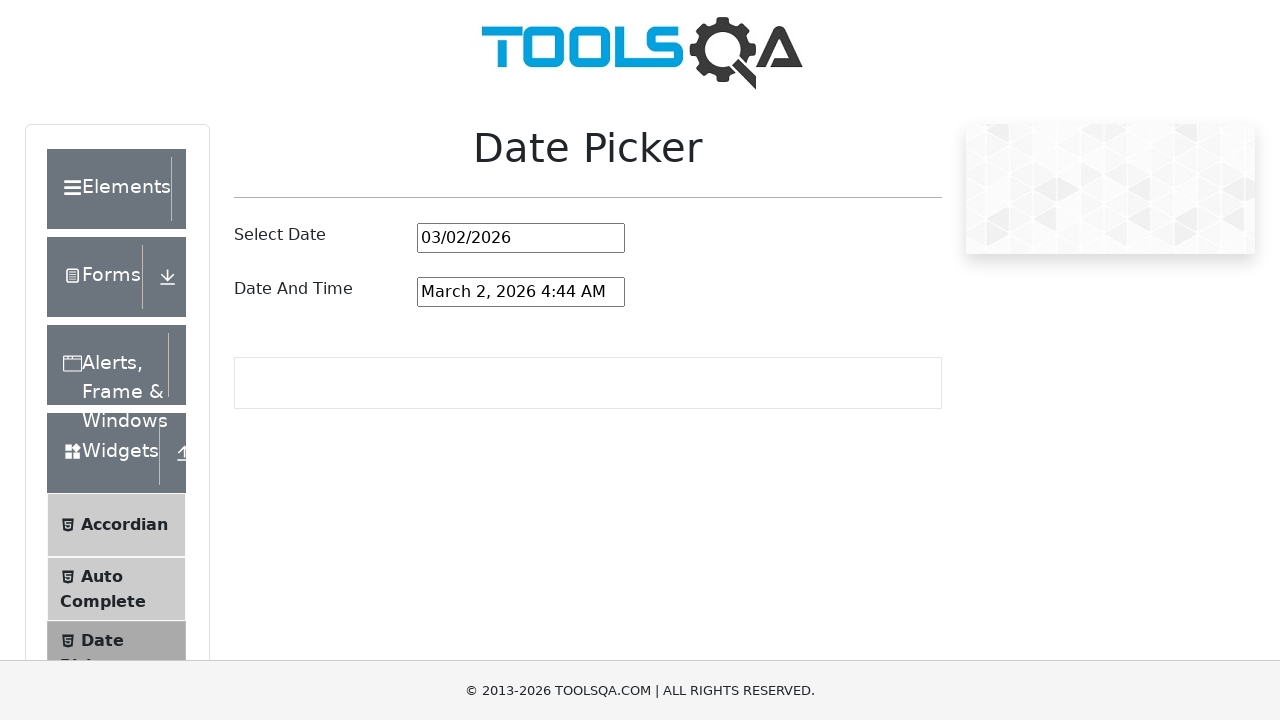

Cleared the date picker input field on #datePickerMonthYearInput
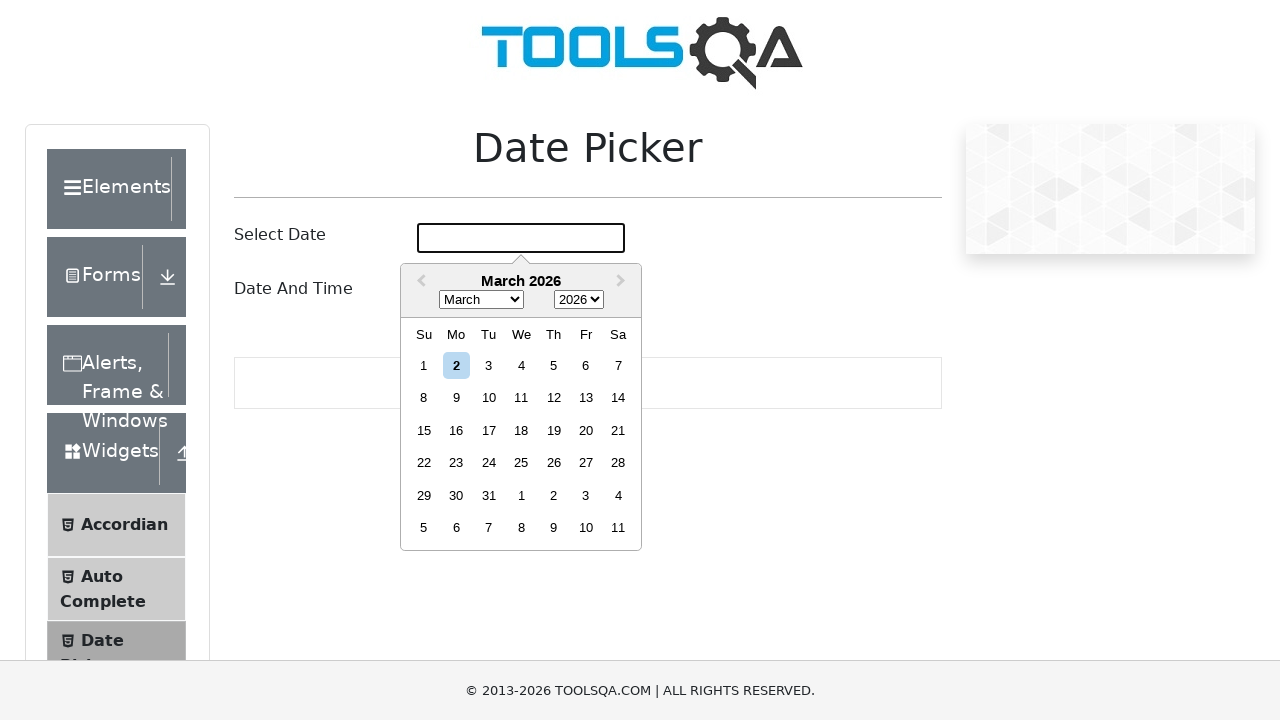

Entered date '05/08/1993' into the date picker field on #datePickerMonthYearInput
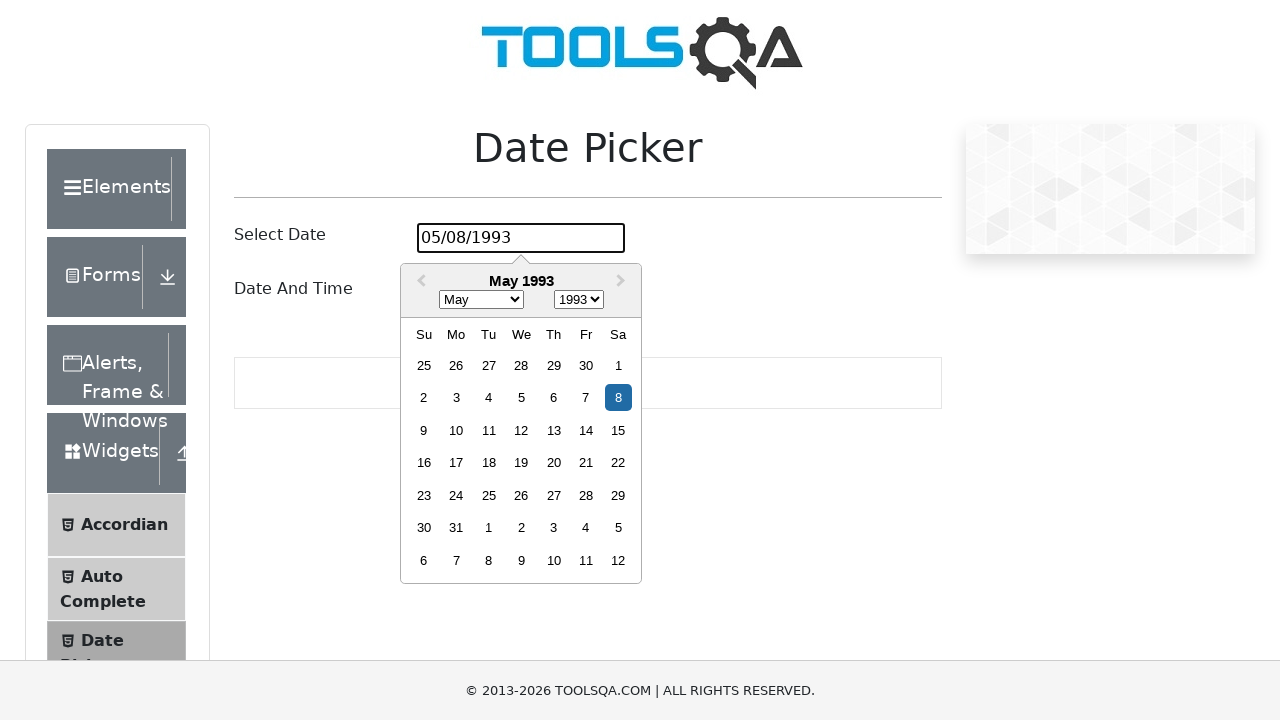

Pressed Enter to confirm the date selection on #datePickerMonthYearInput
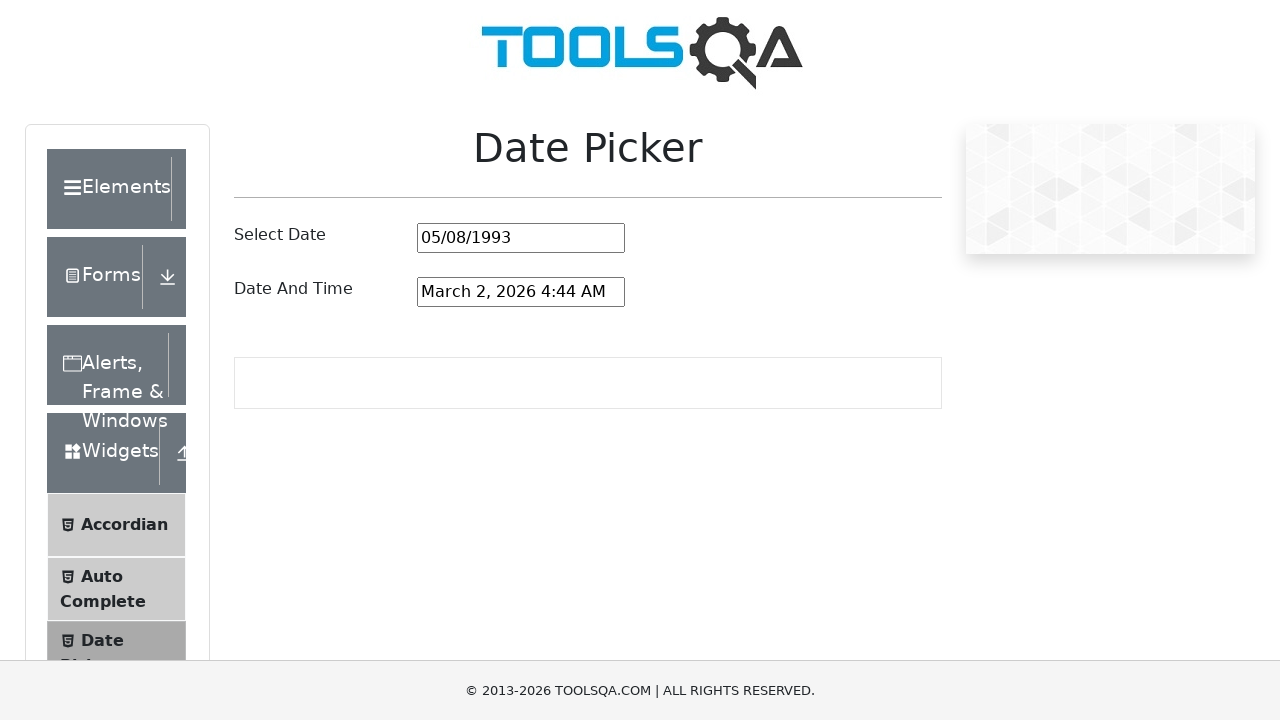

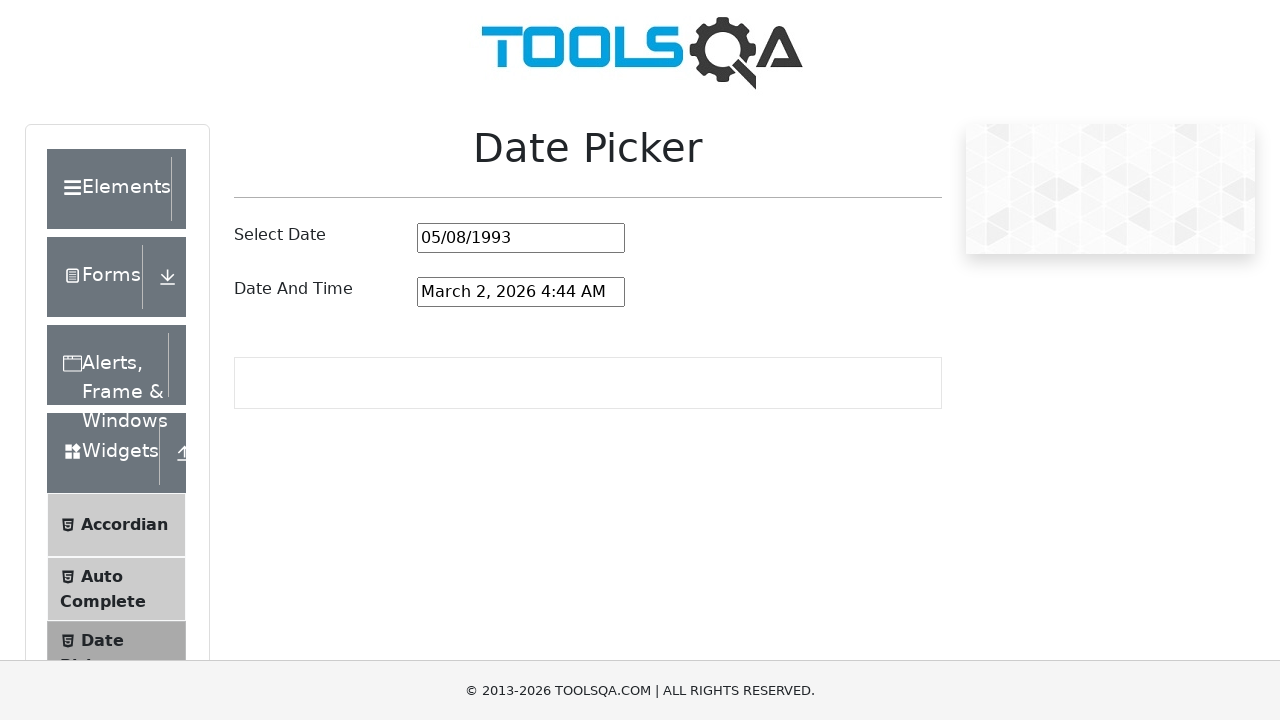